Fills out a practice form with various input types including text fields, radio buttons, checkboxes, dropdowns, and date picker

Starting URL: https://awesomeqa.com/practice.html

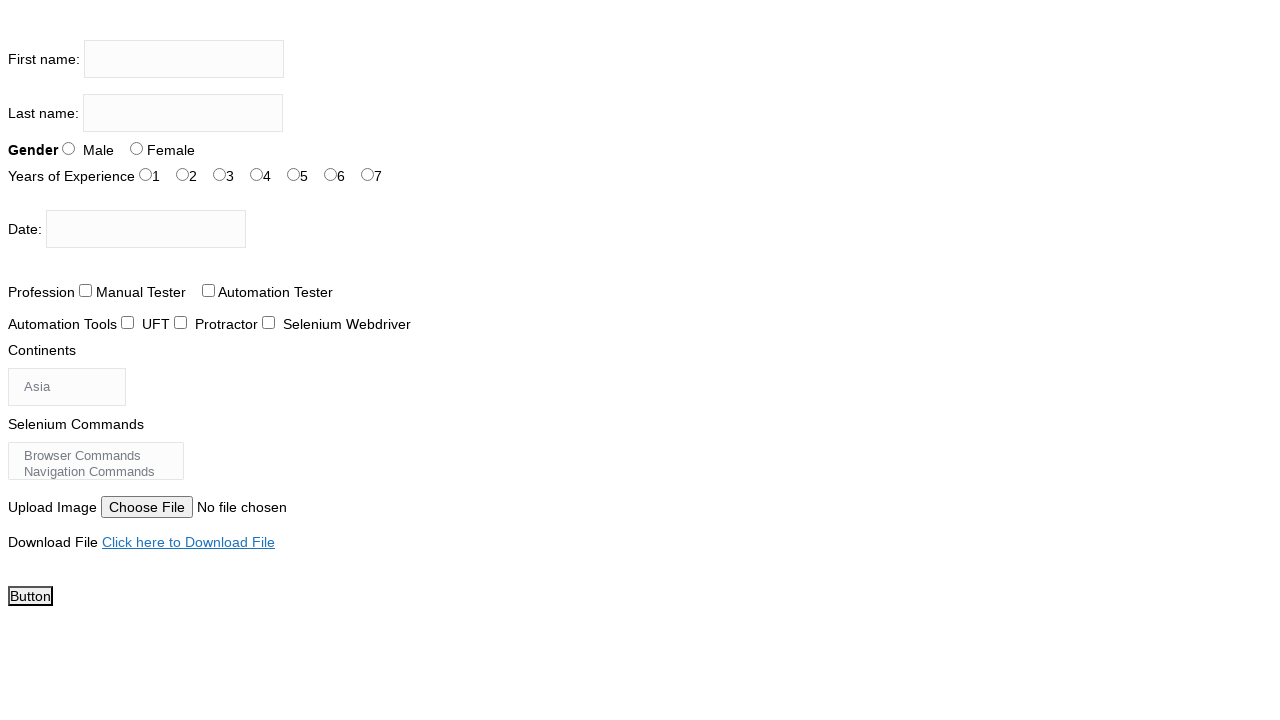

Filled first name field with 'Praveen' on input[name='firstname']
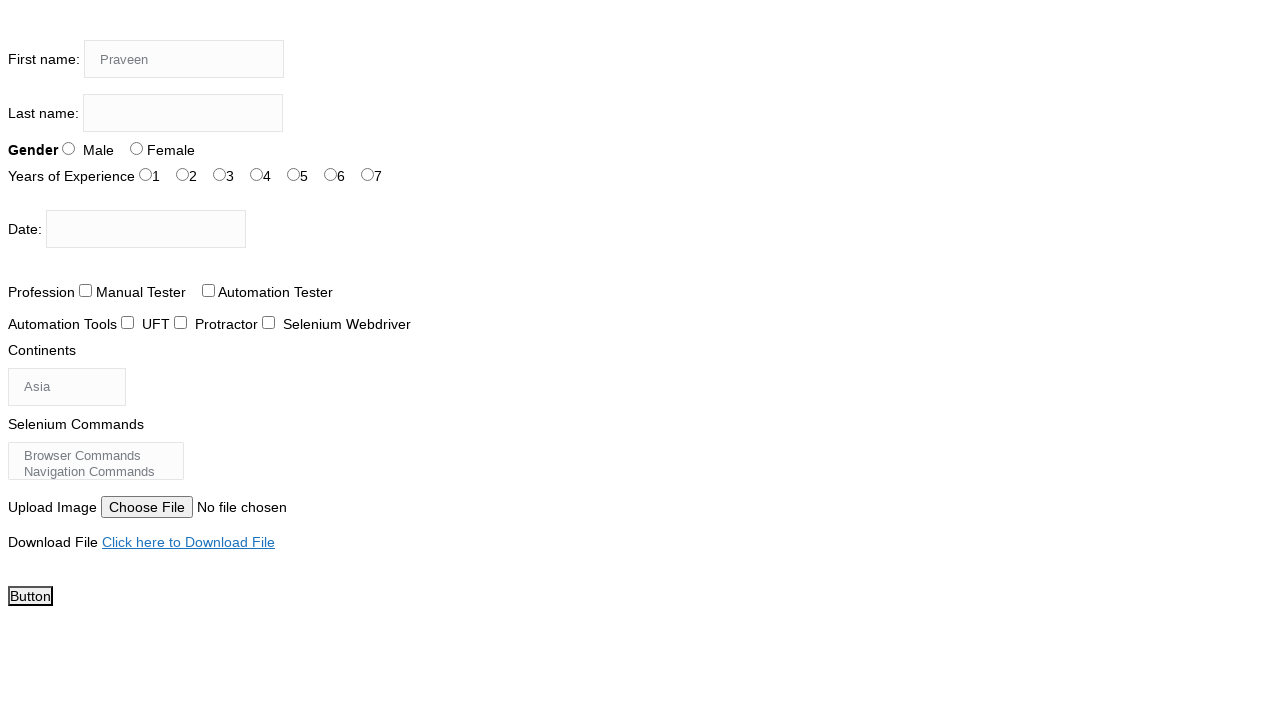

Filled last name field with 'Sharma' on input[name='lastname']
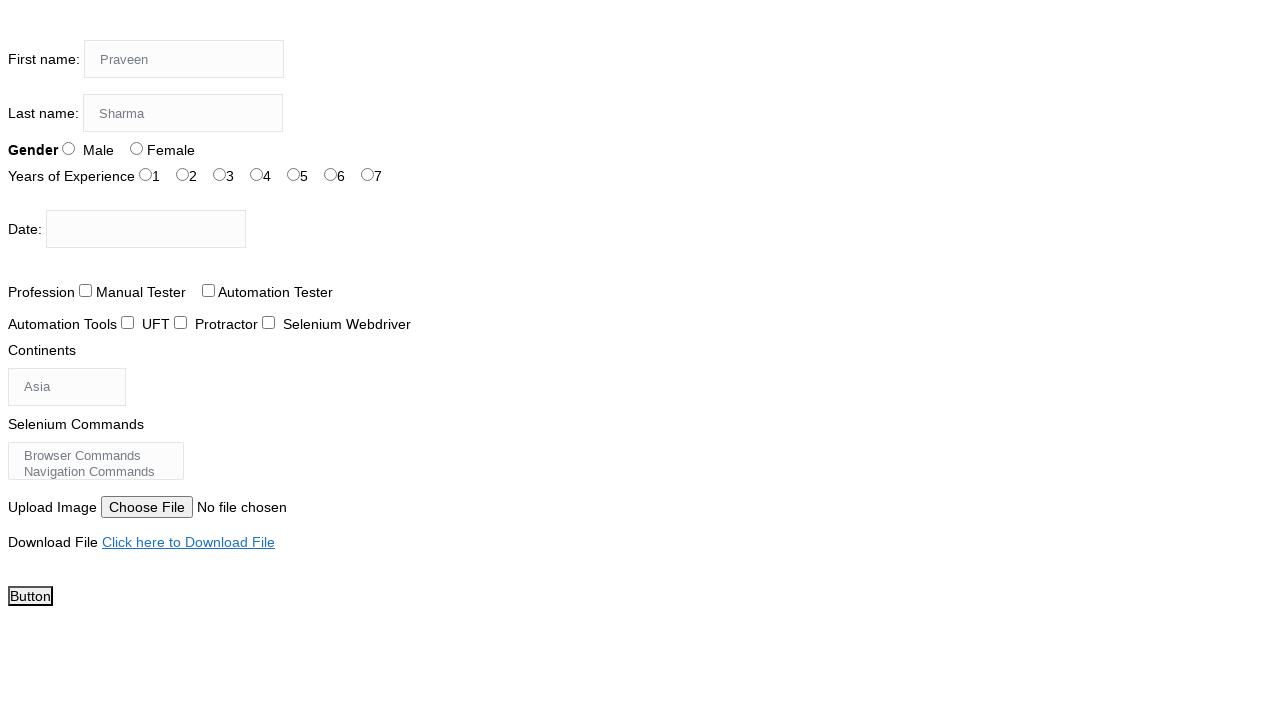

Selected gender radio button at (68, 148) on input#sex-0
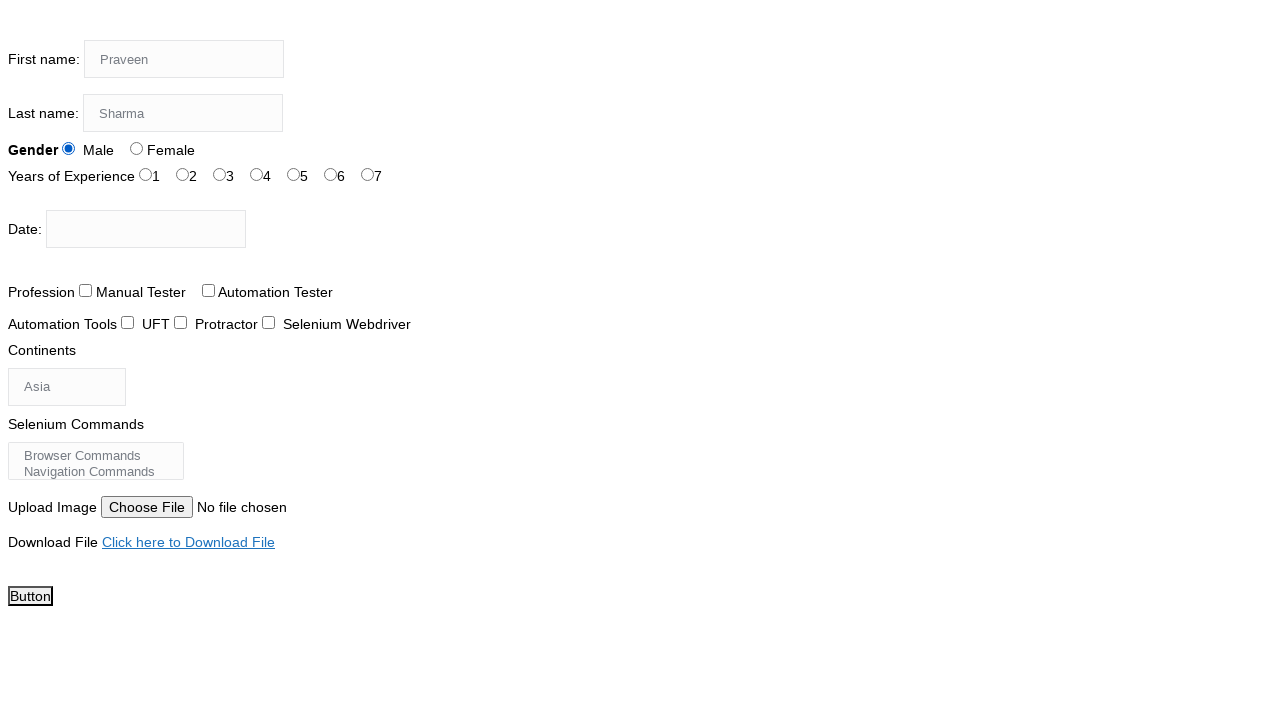

Filled date picker with '07 April 2024' on input#datepicker
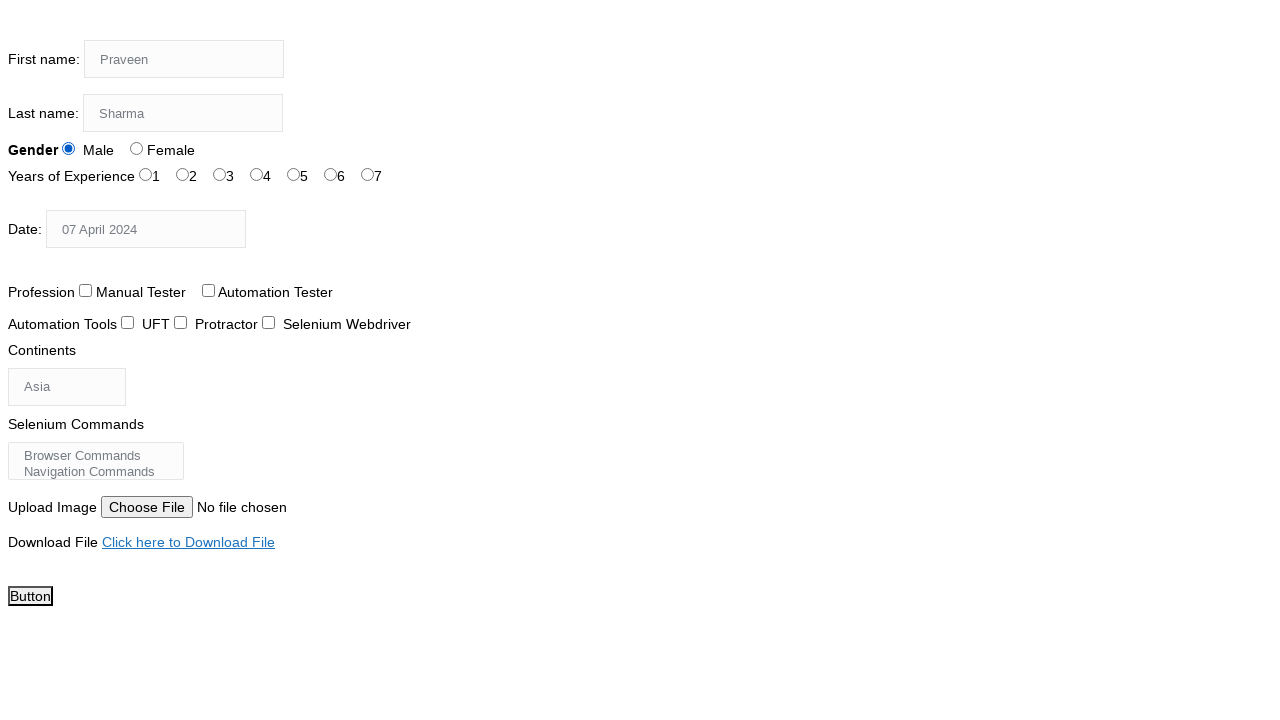

Selected Automation Tester profession checkbox at (208, 290) on input#profession-1
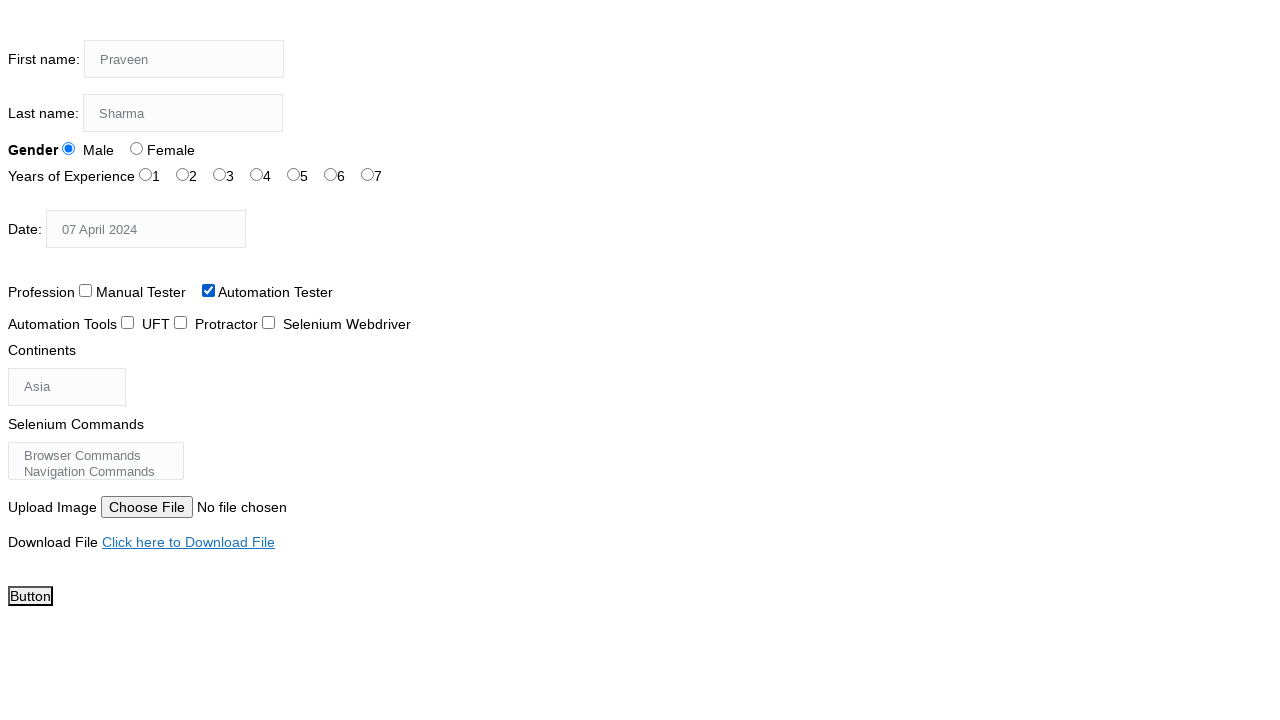

Selected years of experience radio button at (182, 174) on input#exp-1
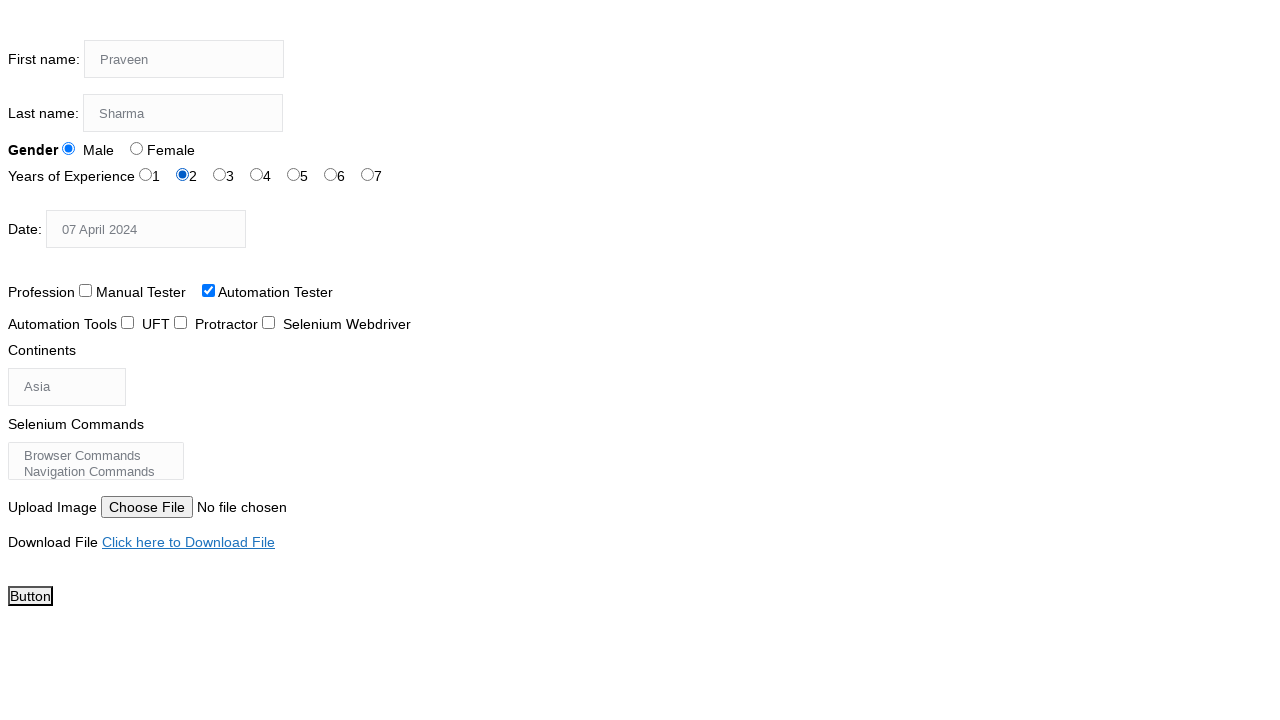

Selected Selenium WebDriver automation tool checkbox at (268, 322) on input#tool-2
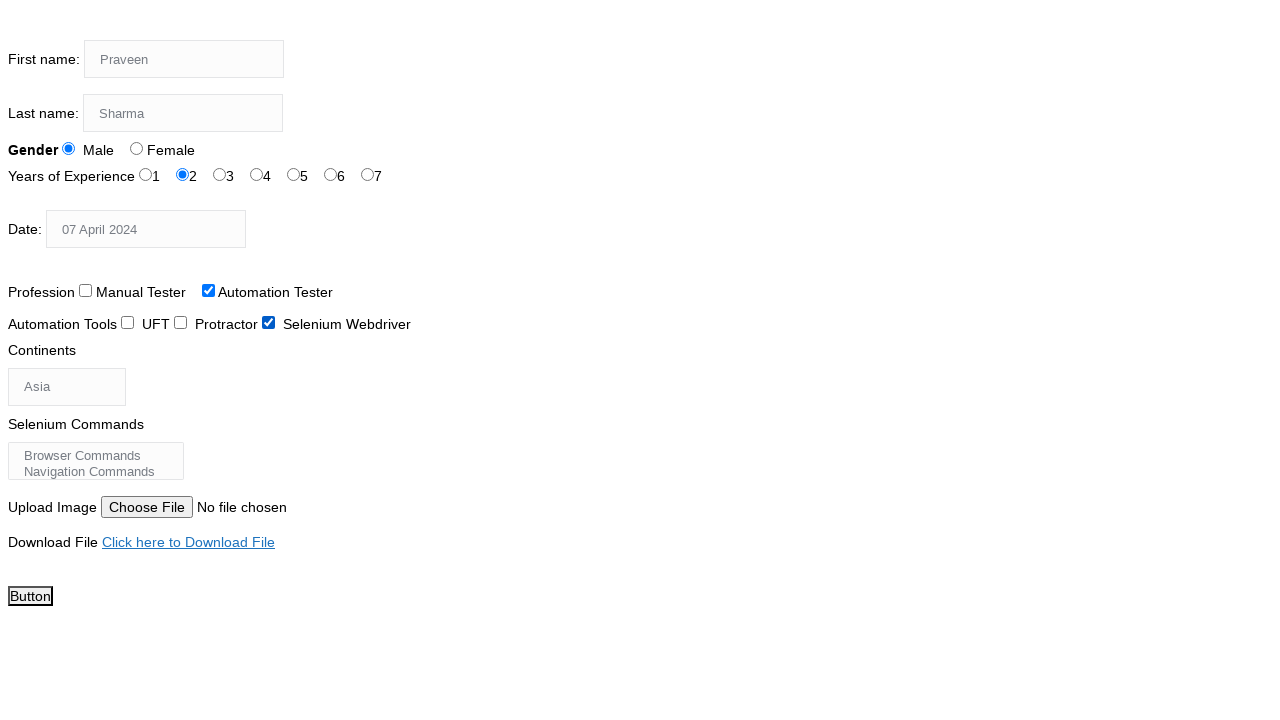

Selected 'Africa' from continents dropdown on select#continents
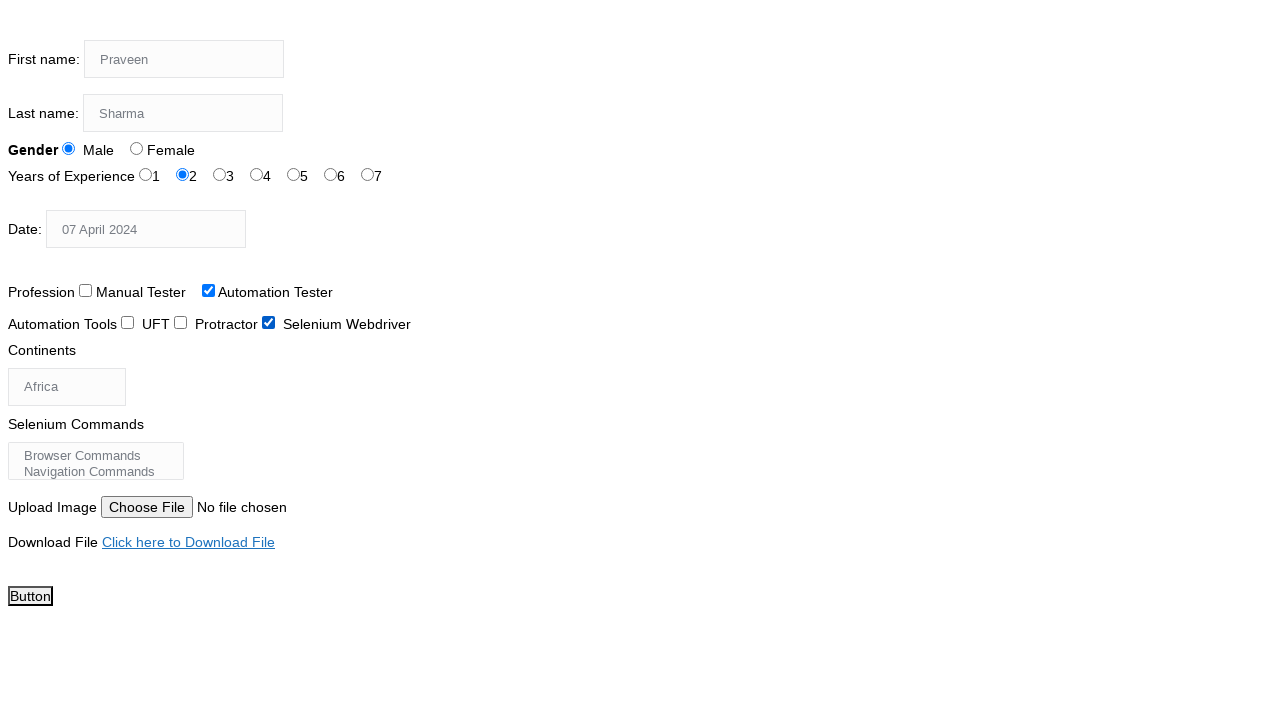

Selected selenium command from dropdown using index 3 on select#selenium_commands
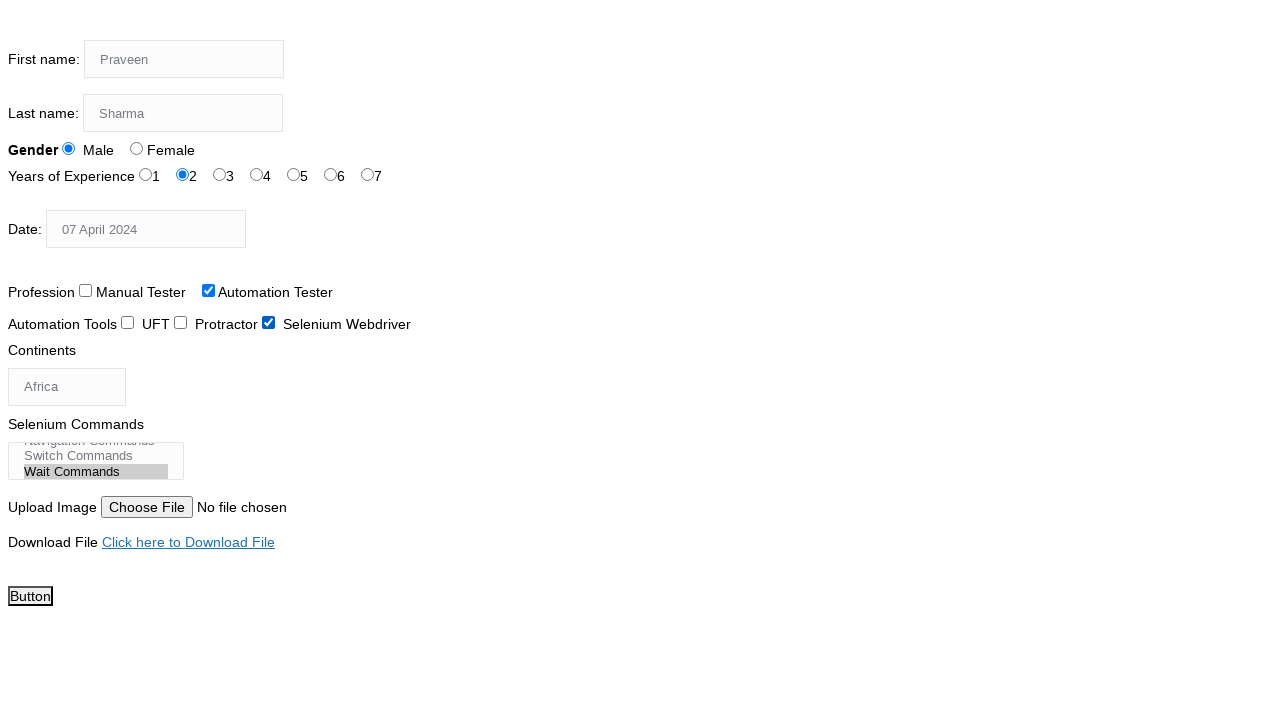

Clicked download file link at (188, 542) on a:has-text('Click here to Download File')
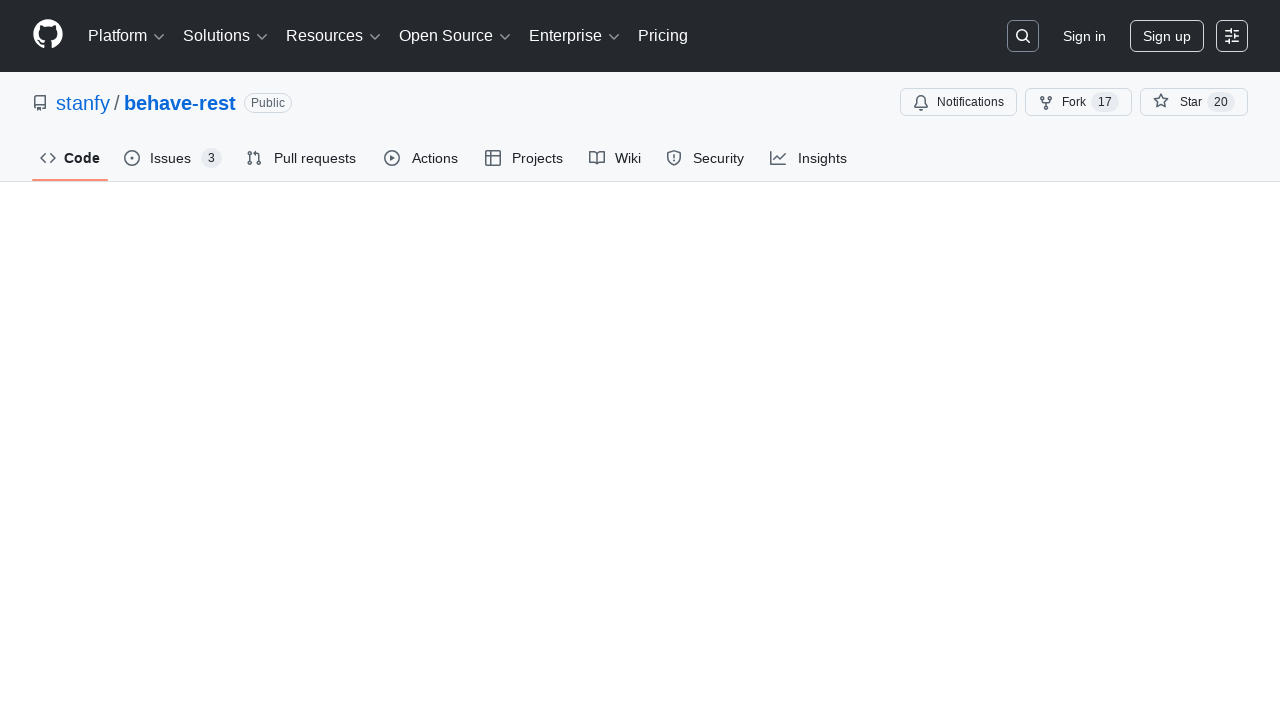

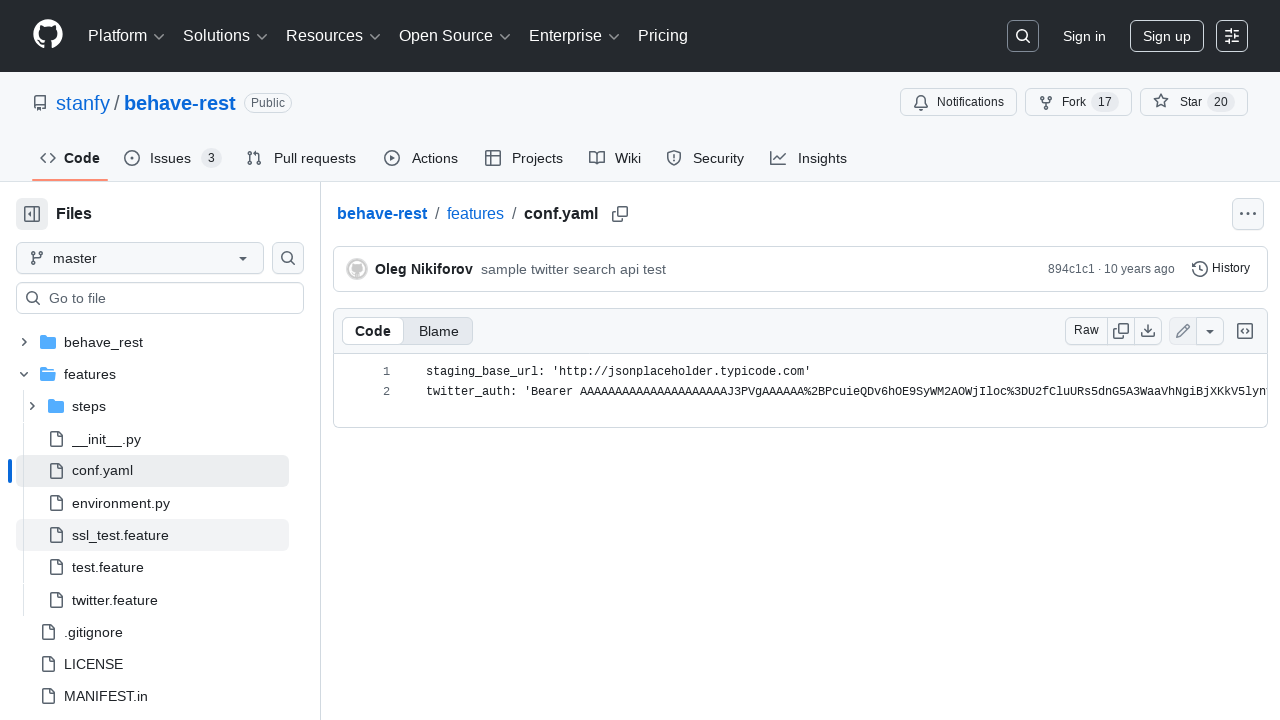